Tests frame navigation by switching between frames and verifying content accessibility in different contexts

Starting URL: https://bonigarcia.dev/selenium-webdriver-java/

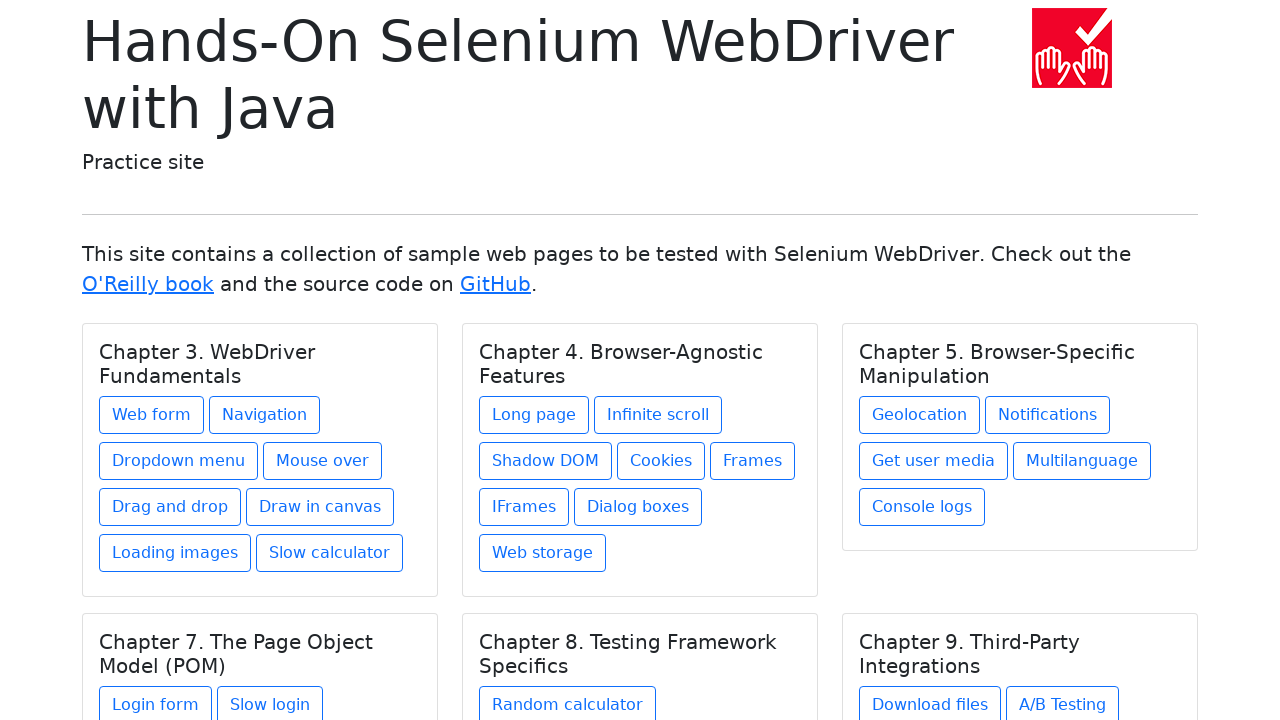

Clicked on frames page link at (752, 461) on a[href='frames.html']
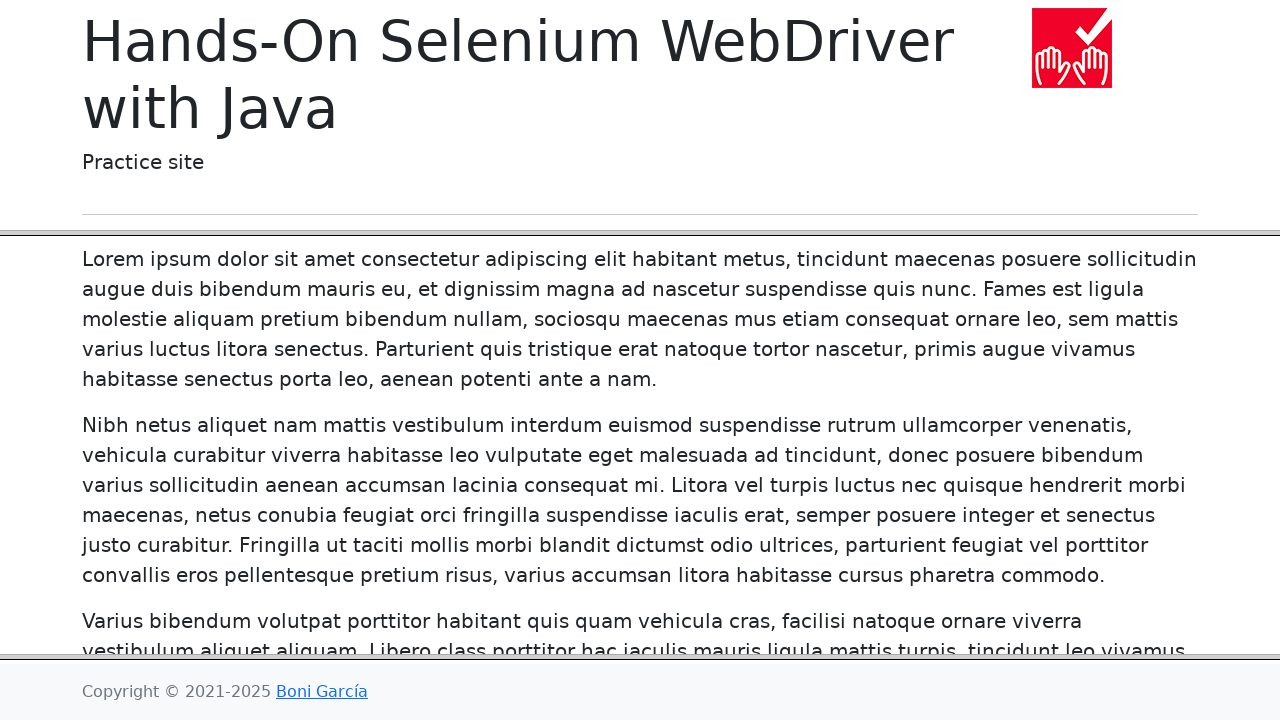

Verified element not accessible in default content
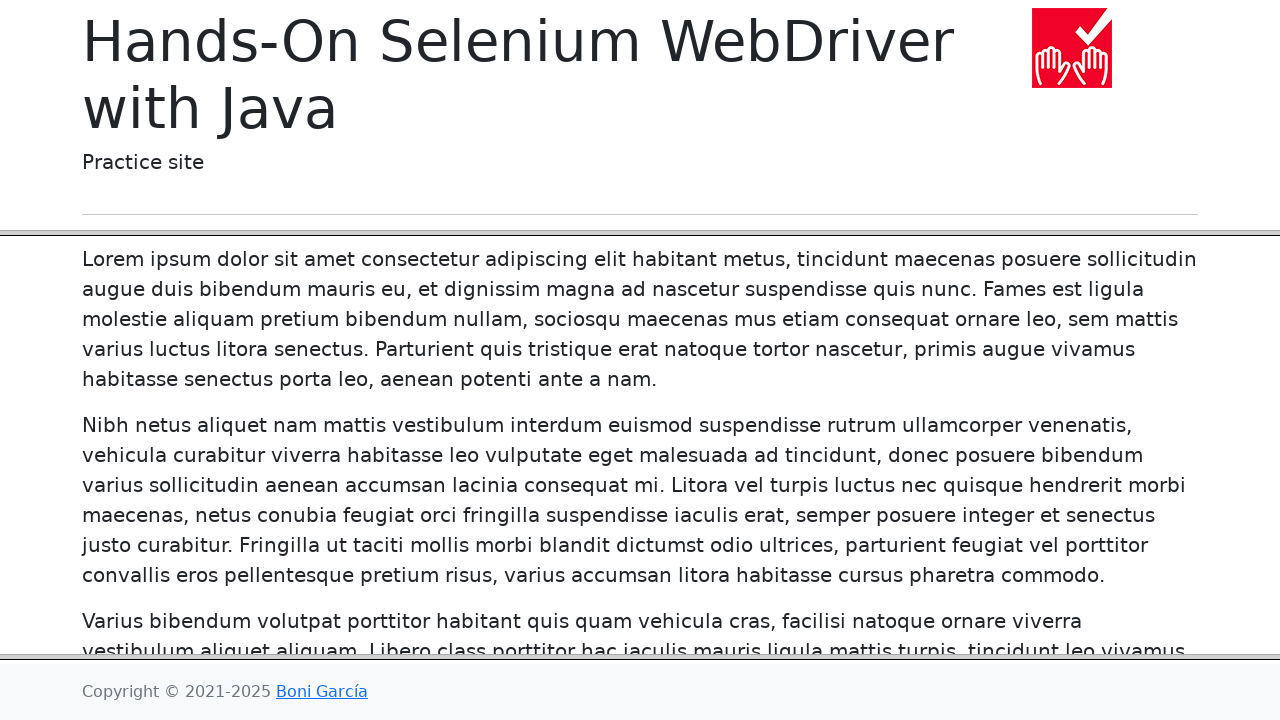

Switched to 'frame-header' frame
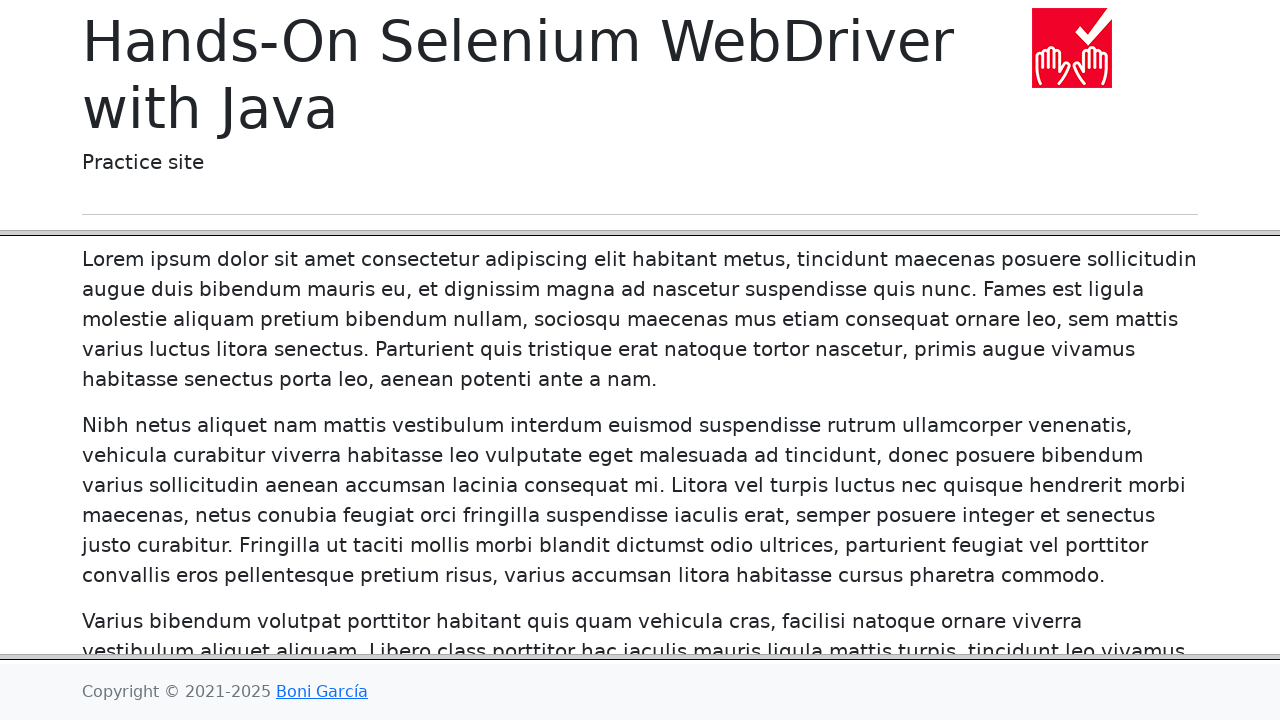

Verified frame content contains 'Hands-On Selenium WebDriver with Java'
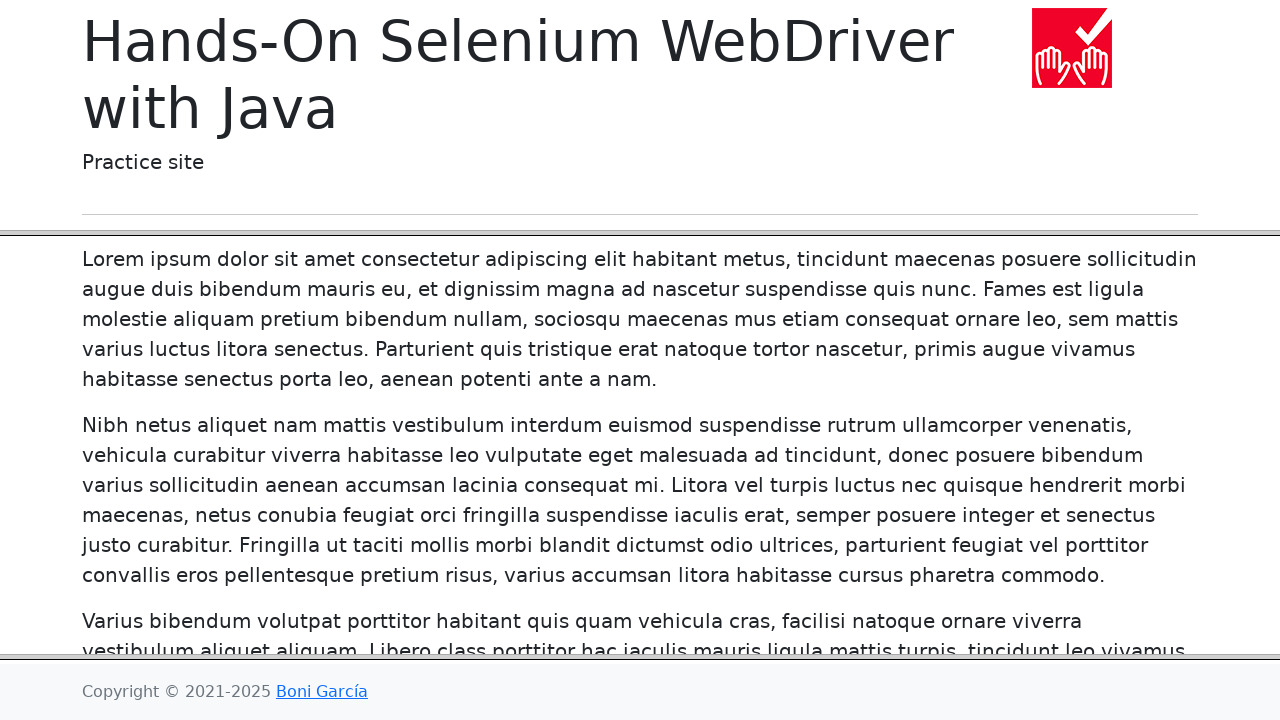

Verified element not accessible after switching back to default content
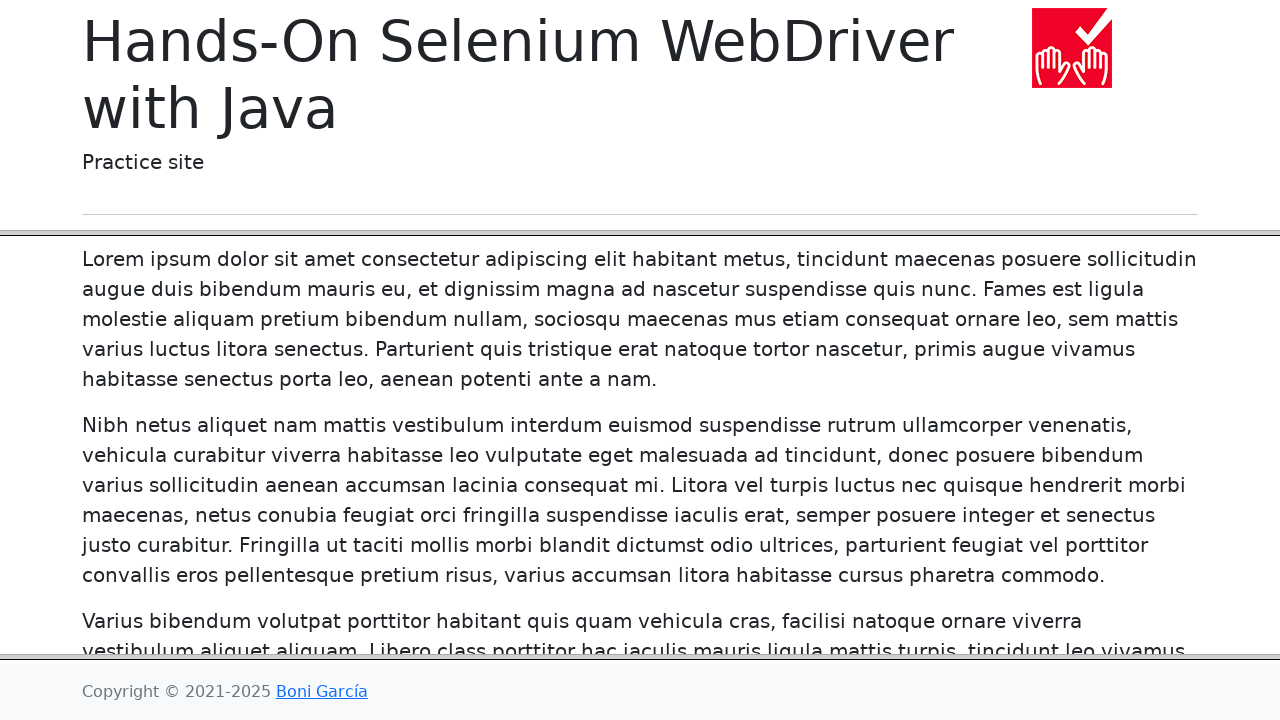

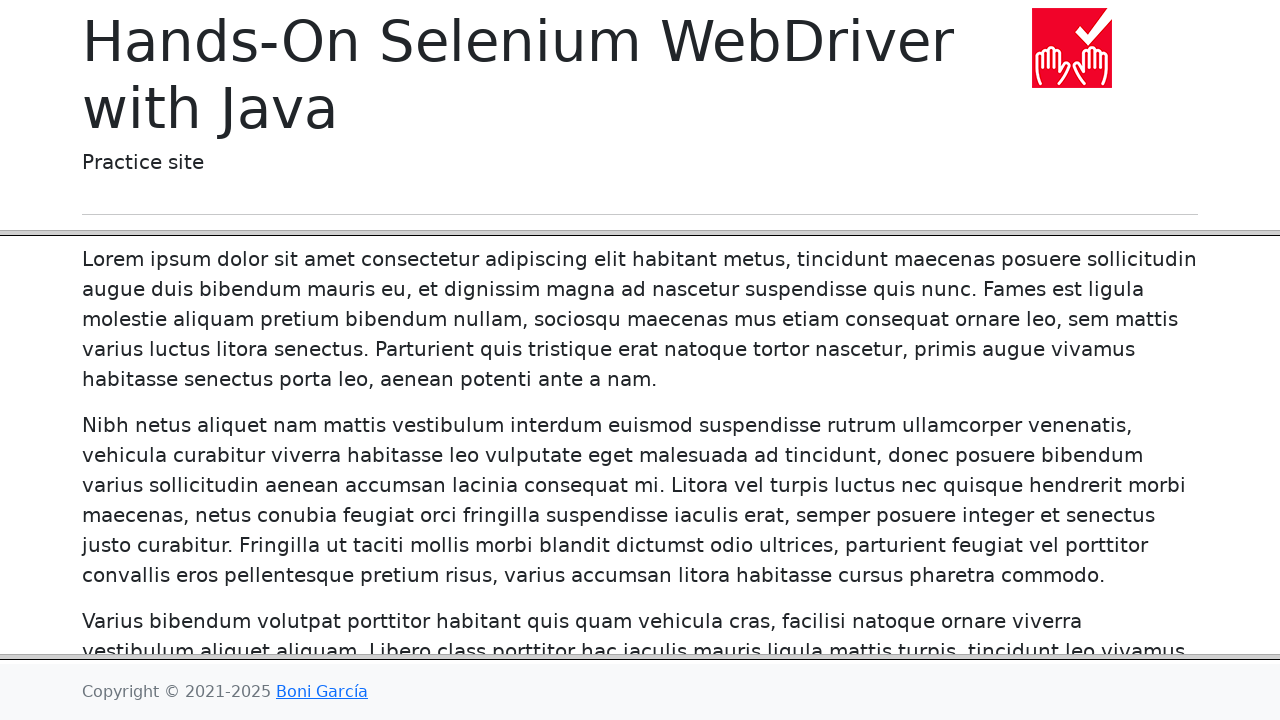